Tests drag and drop functionality on jQuery UI demo page by dragging an element from source to destination

Starting URL: http://jqueryui.com/droppable/#default

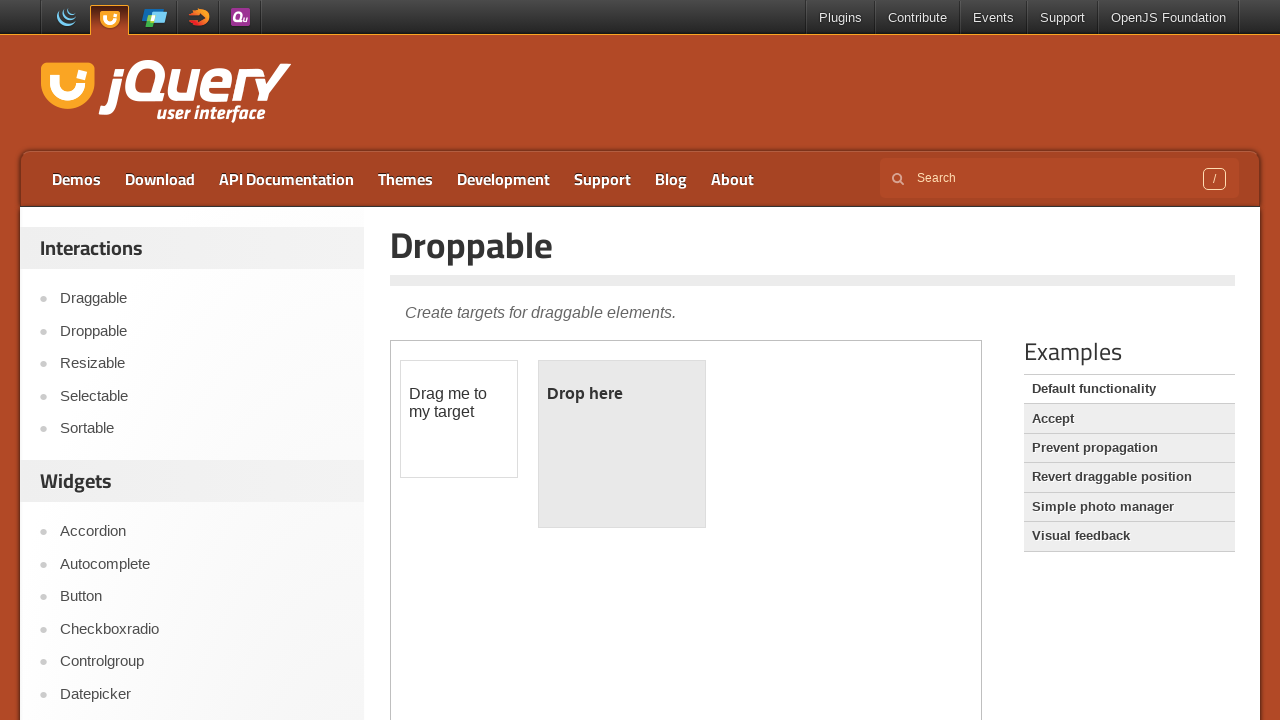

Located iframe containing drag and drop demo
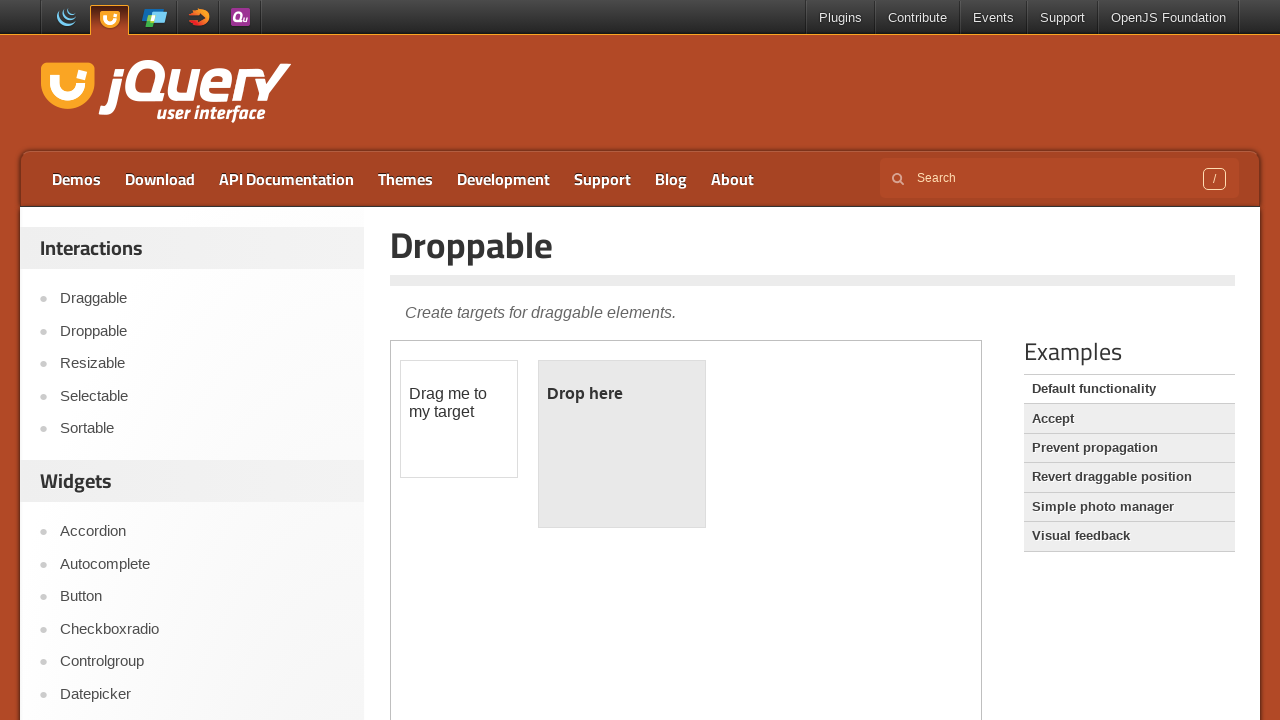

Located draggable source element
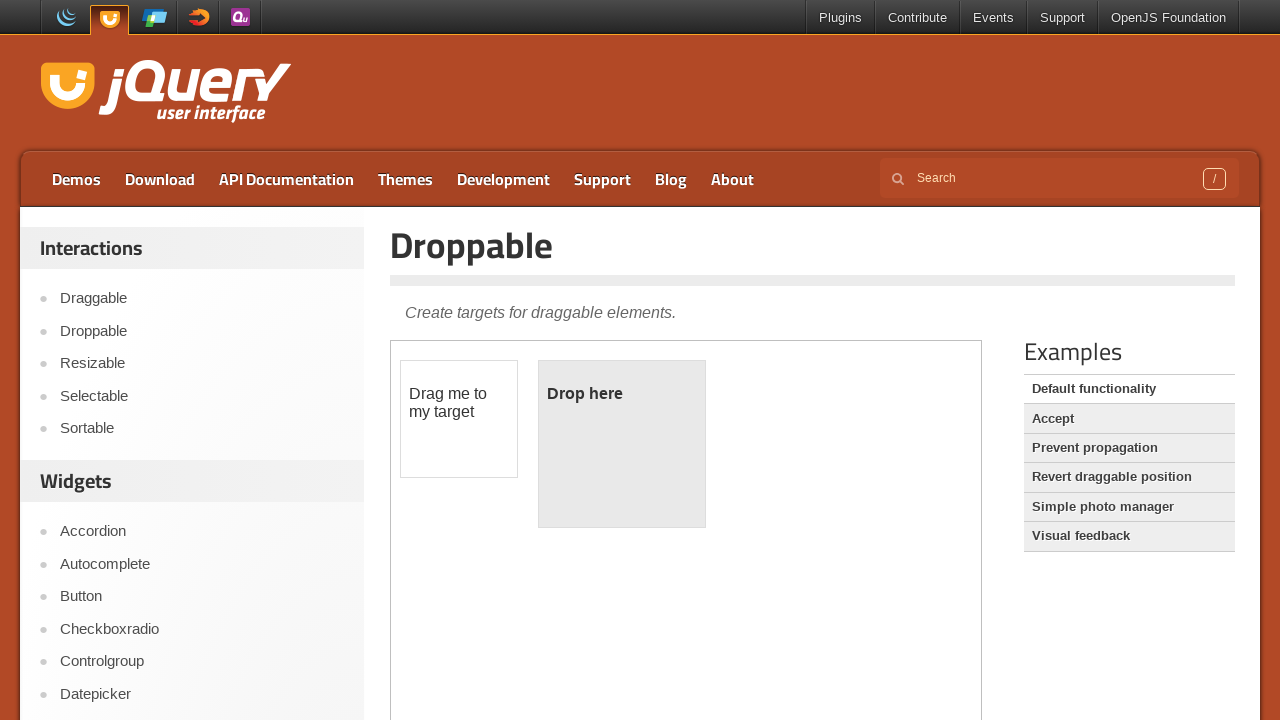

Located droppable destination element
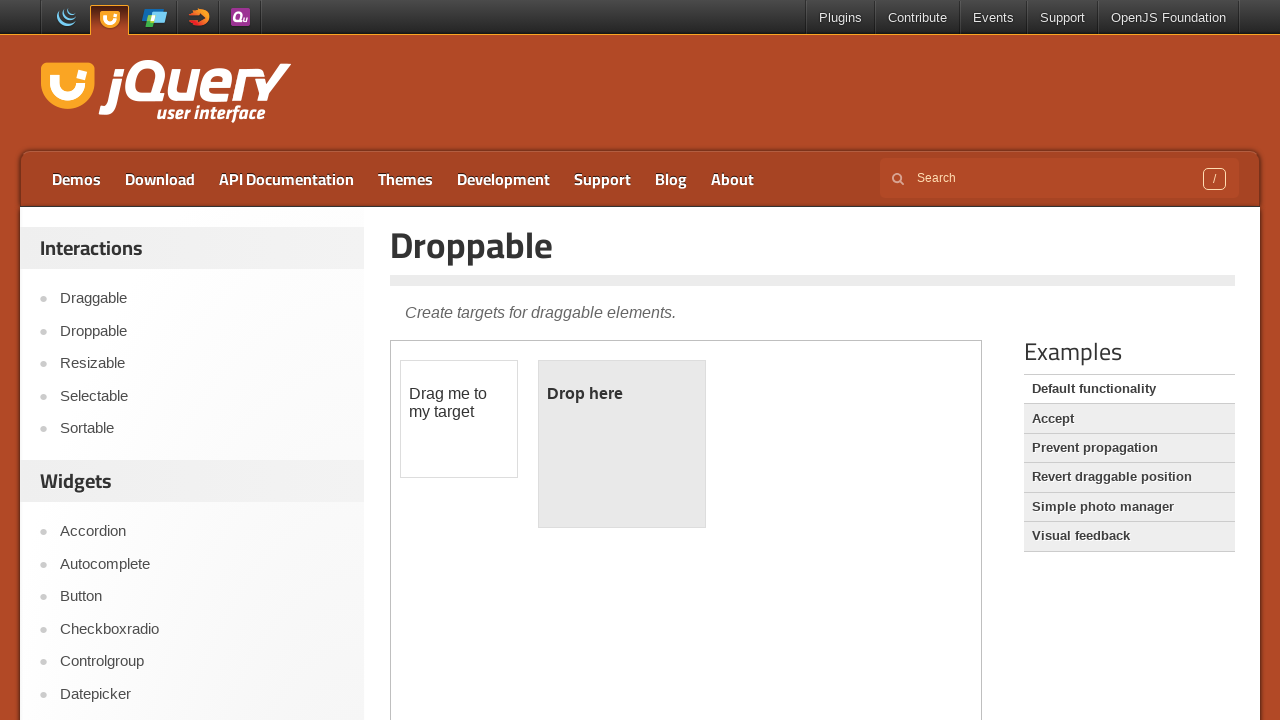

Dragged element from source to destination at (622, 444)
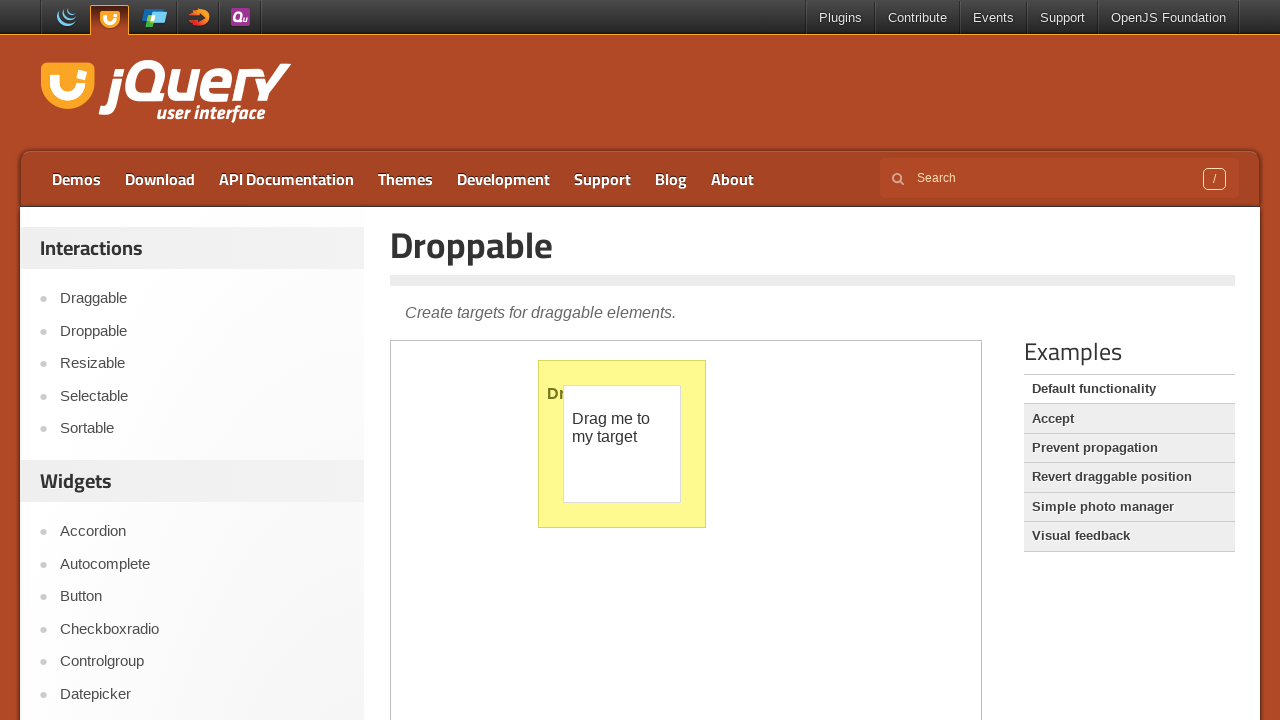

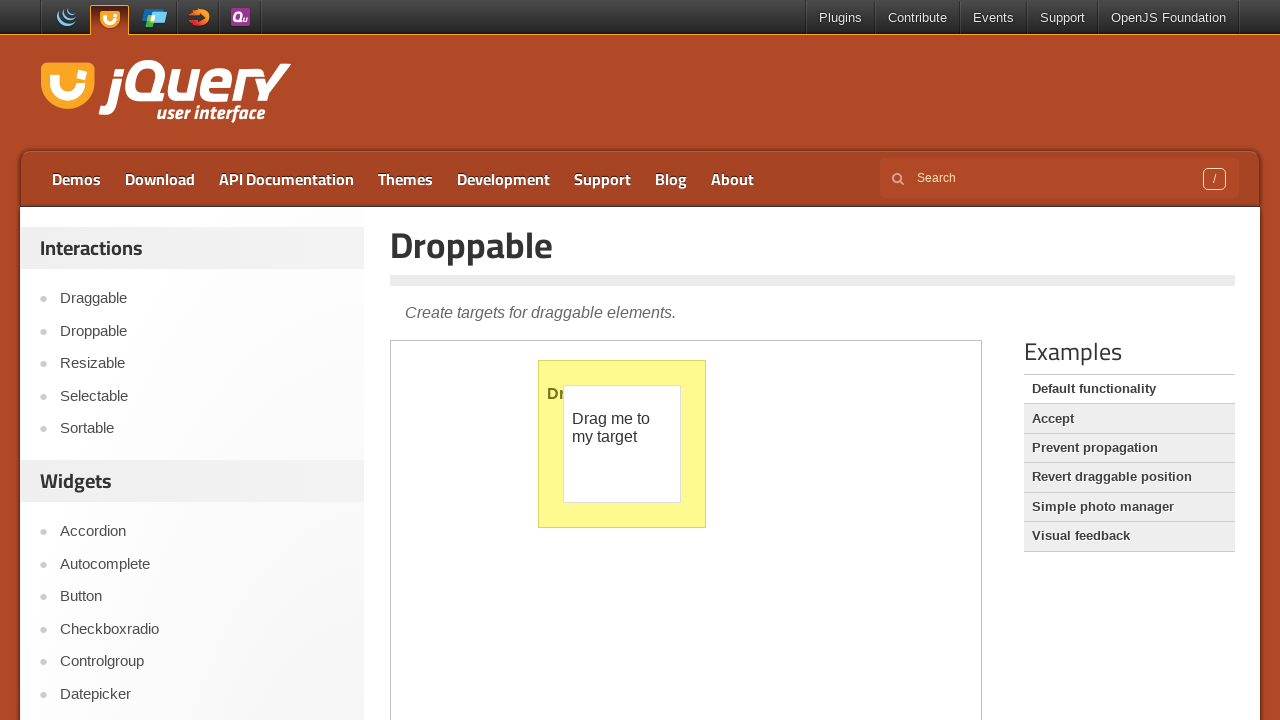